Tests JavaScript alert handling by clicking a button that triggers an alert, accepting it, and verifying the result message

Starting URL: https://the-internet.herokuapp.com/javascript_alerts

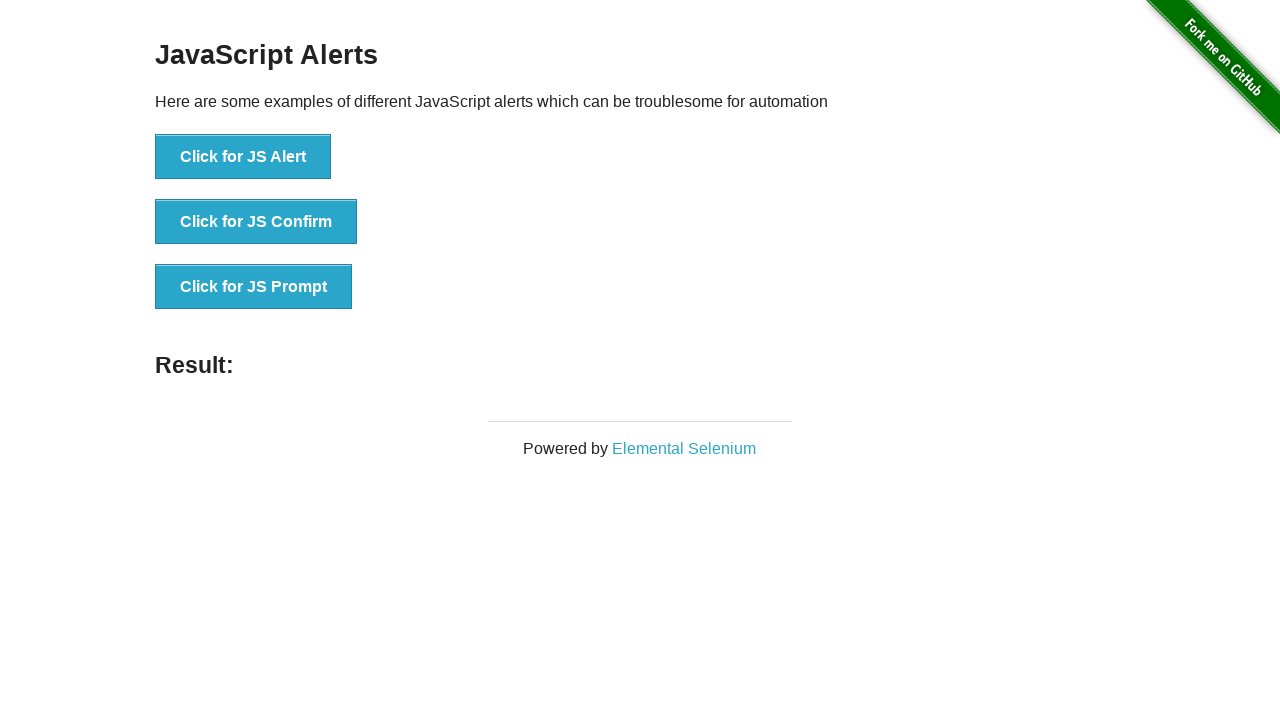

Set up dialog handler to automatically accept alerts
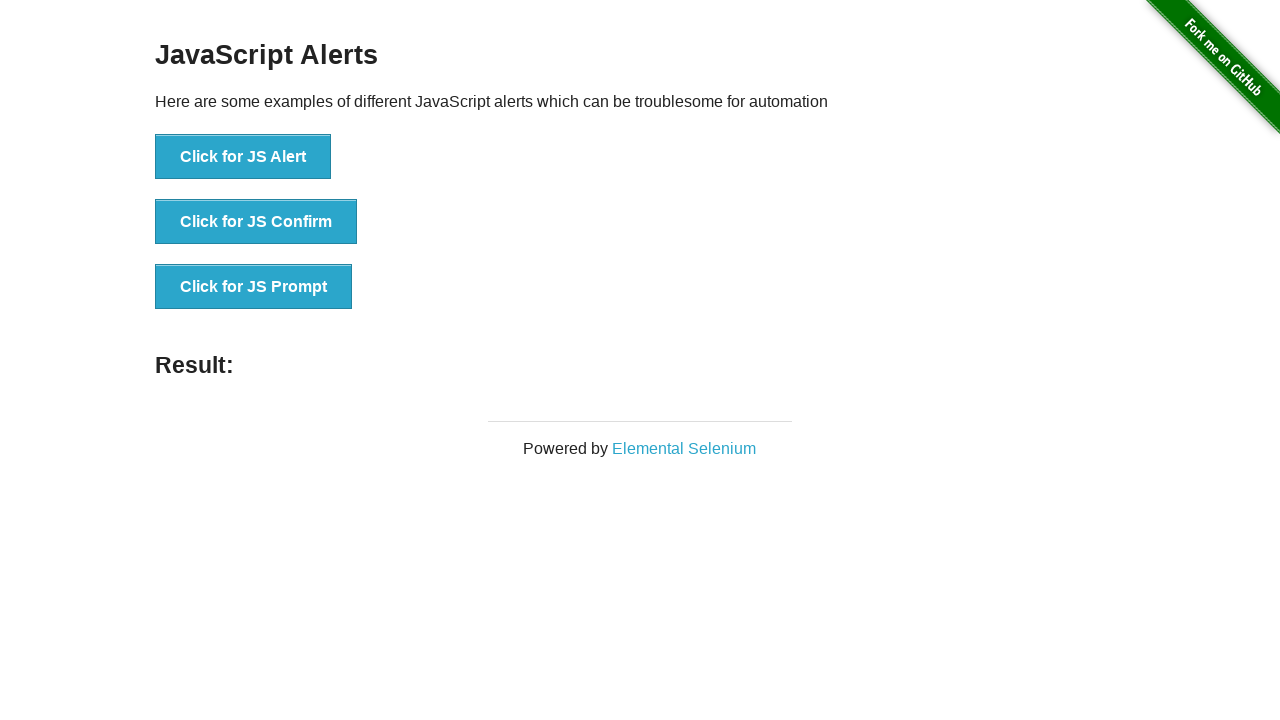

Clicked button to trigger JavaScript alert at (243, 157) on xpath=//button[text()='Click for JS Alert']
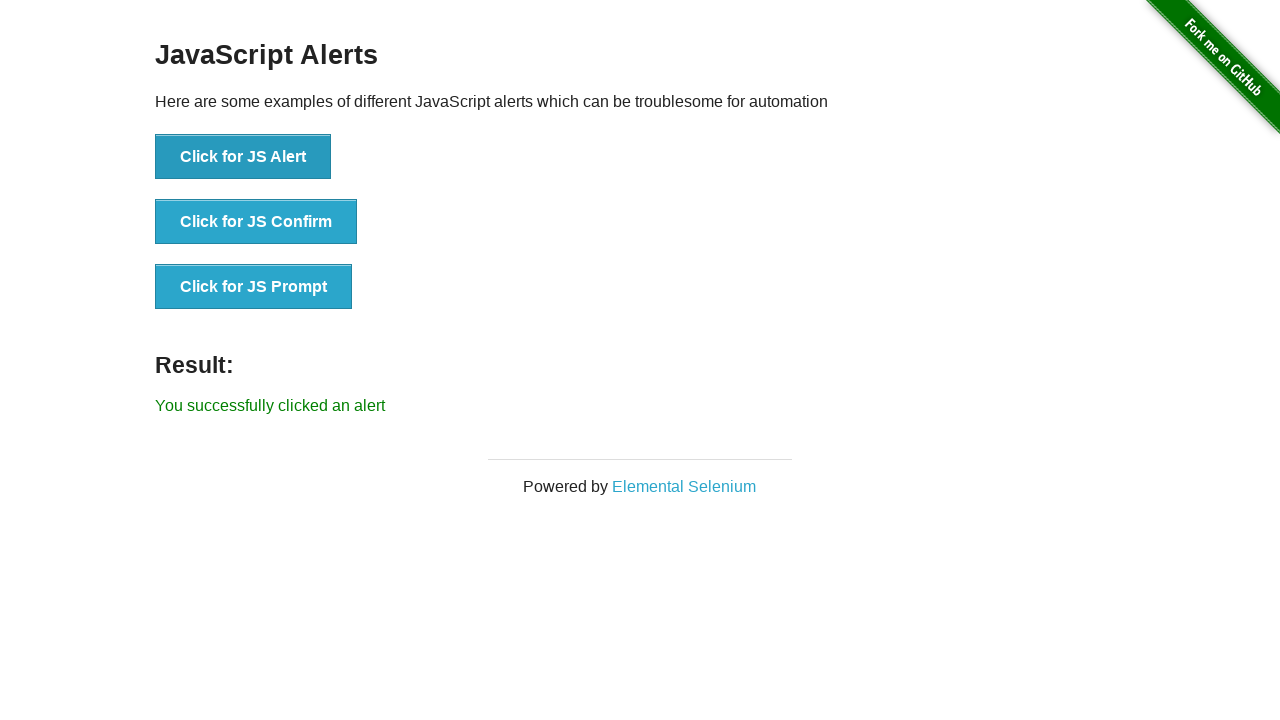

Waited for result message to appear
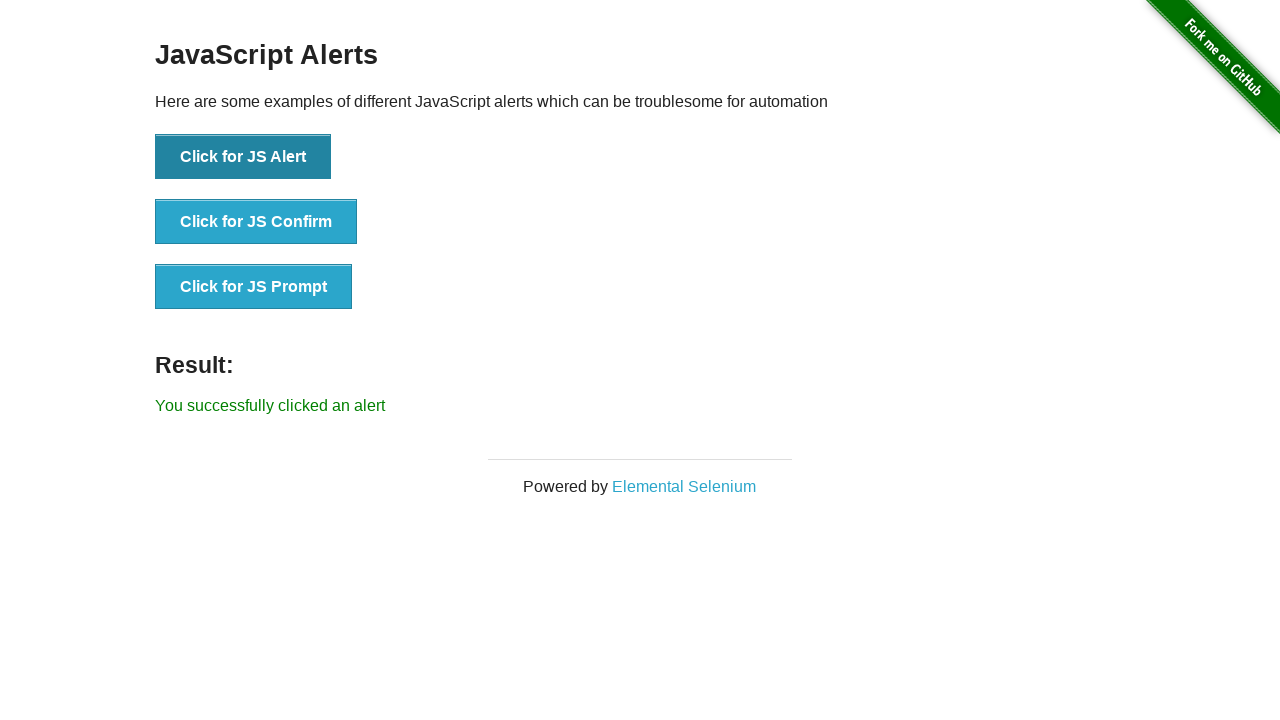

Retrieved result message text
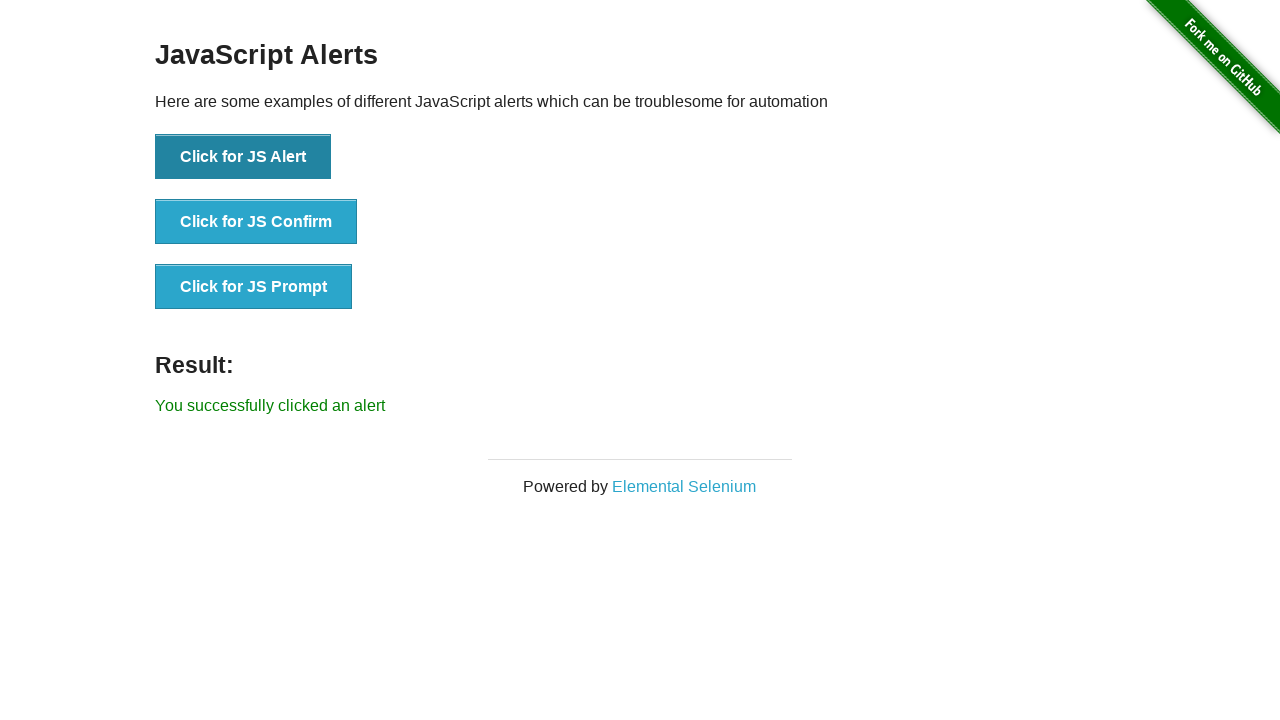

Verified that result message contains expected success text
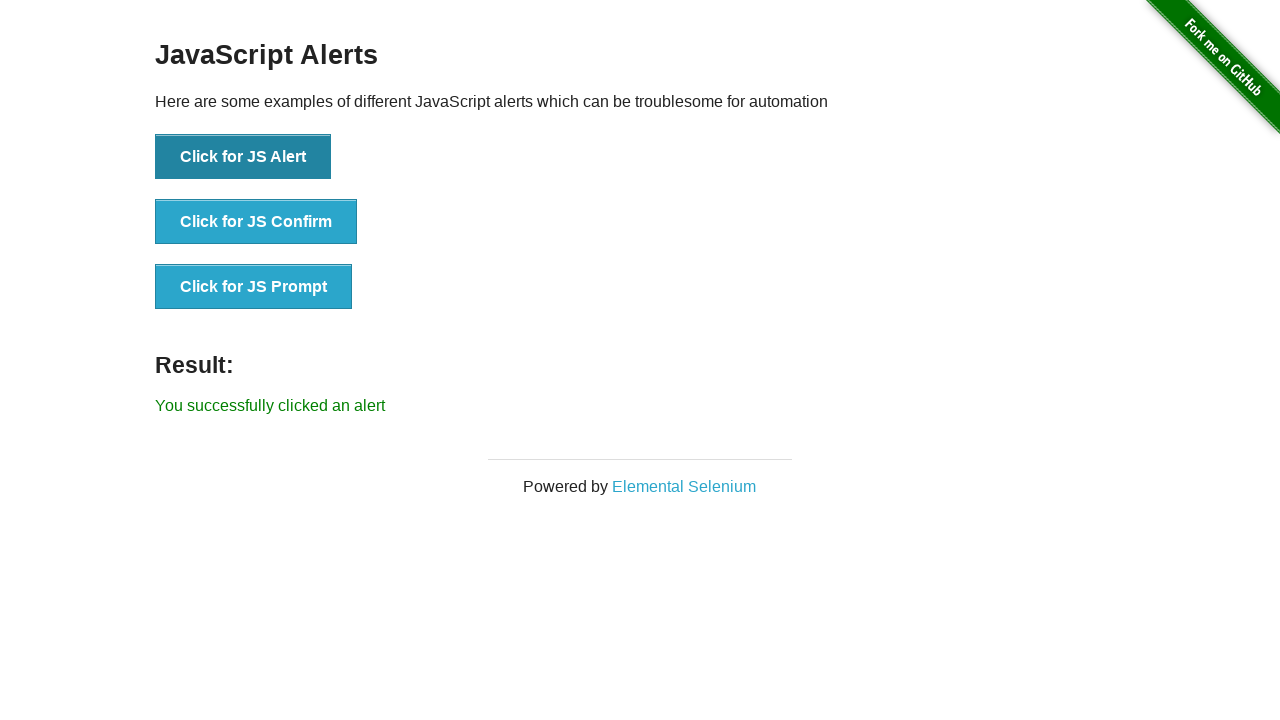

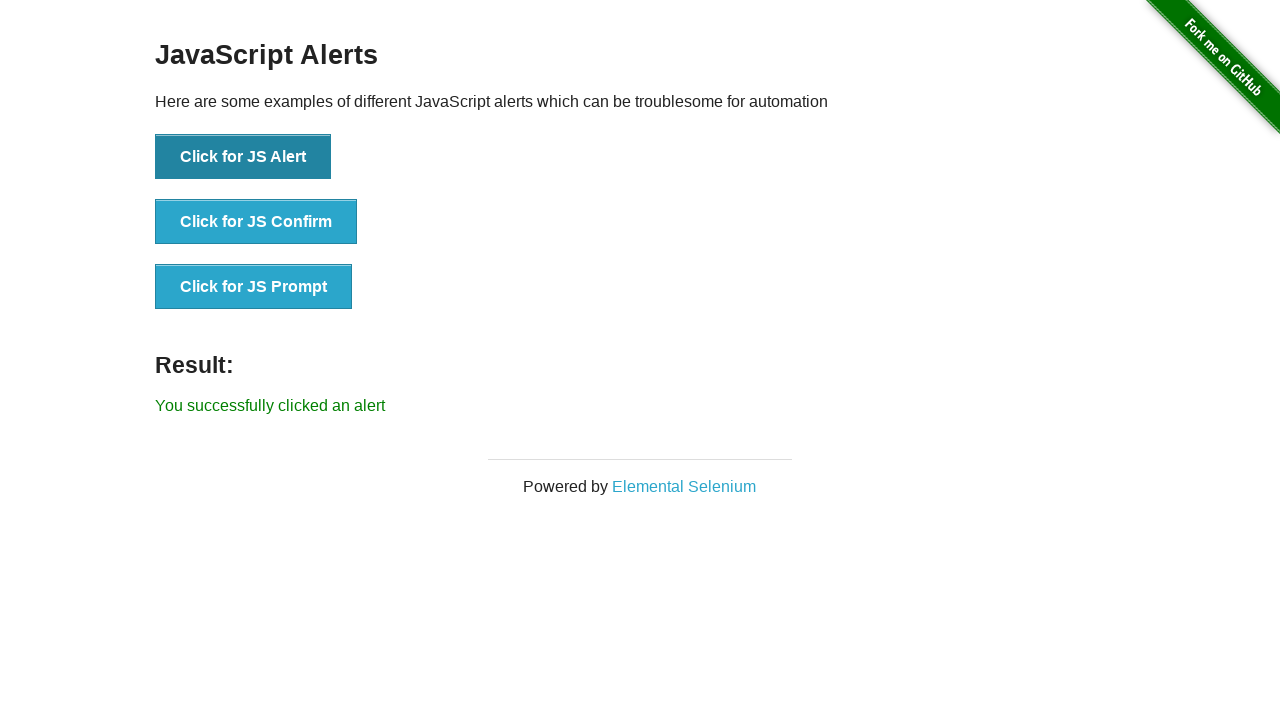